Navigates to the Meesho website and maximizes the browser window

Starting URL: http://meesho.com

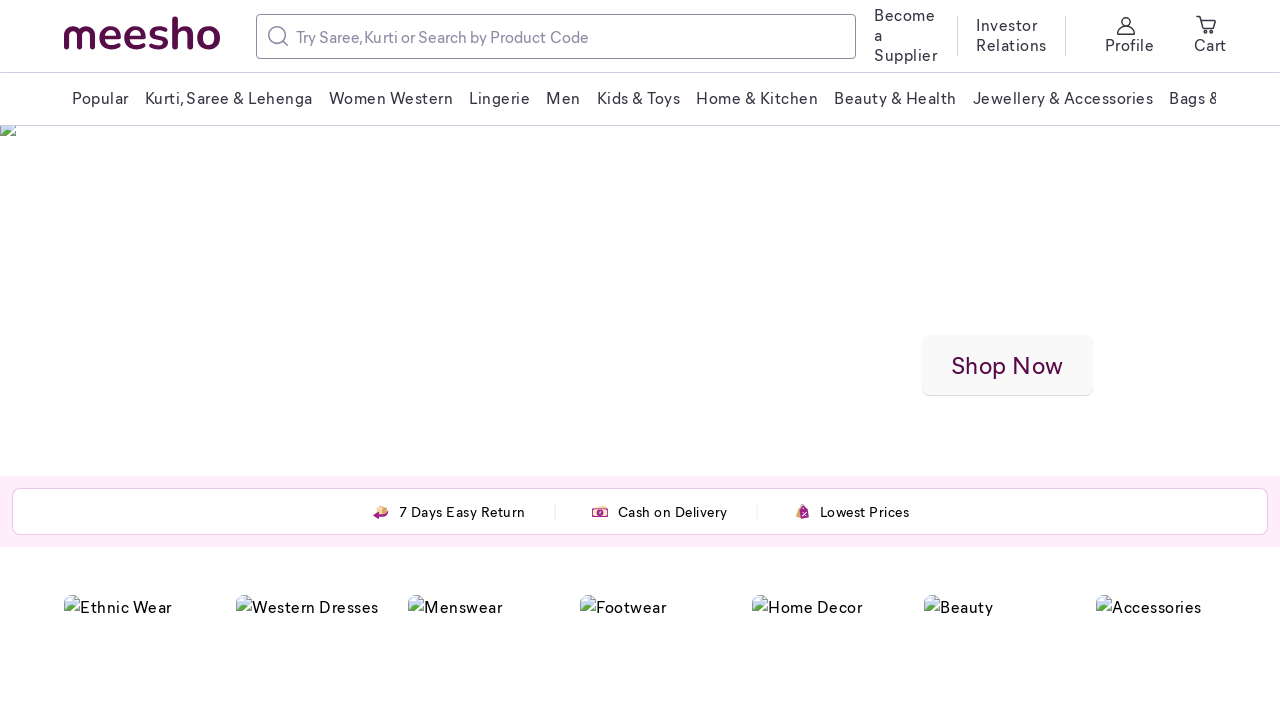

Navigated to Meesho website at http://meesho.com
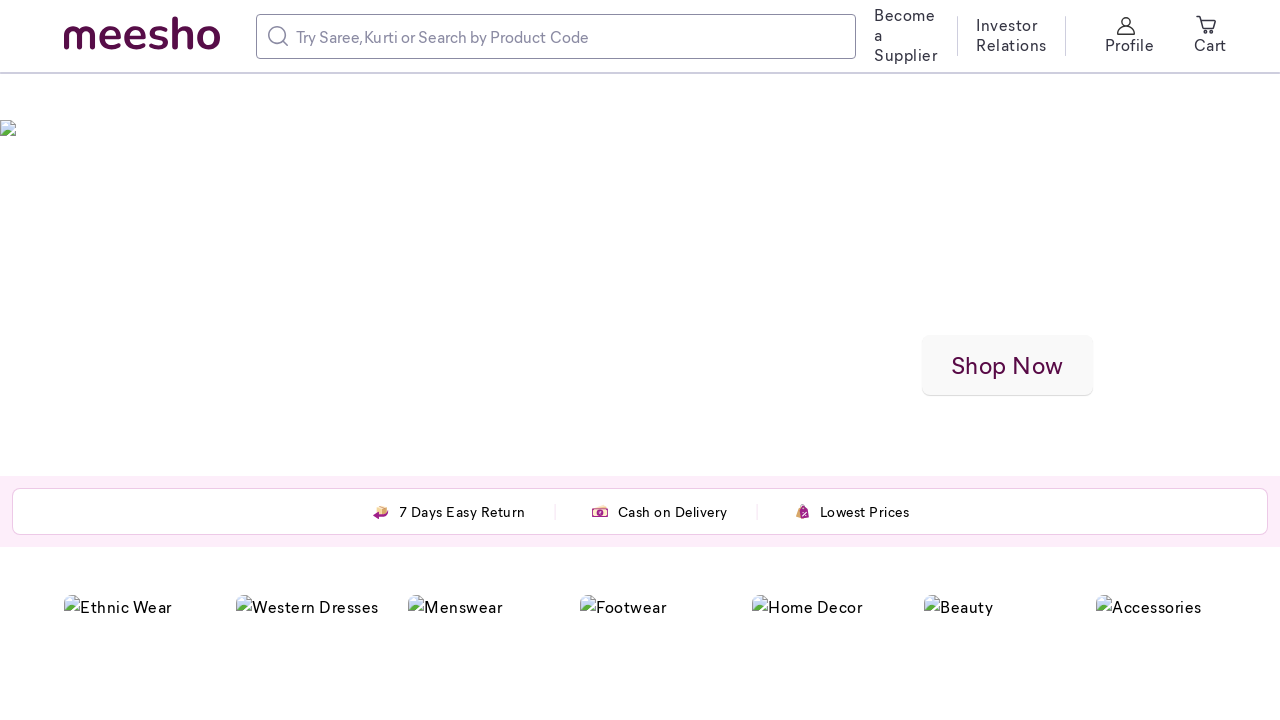

Maximized browser window
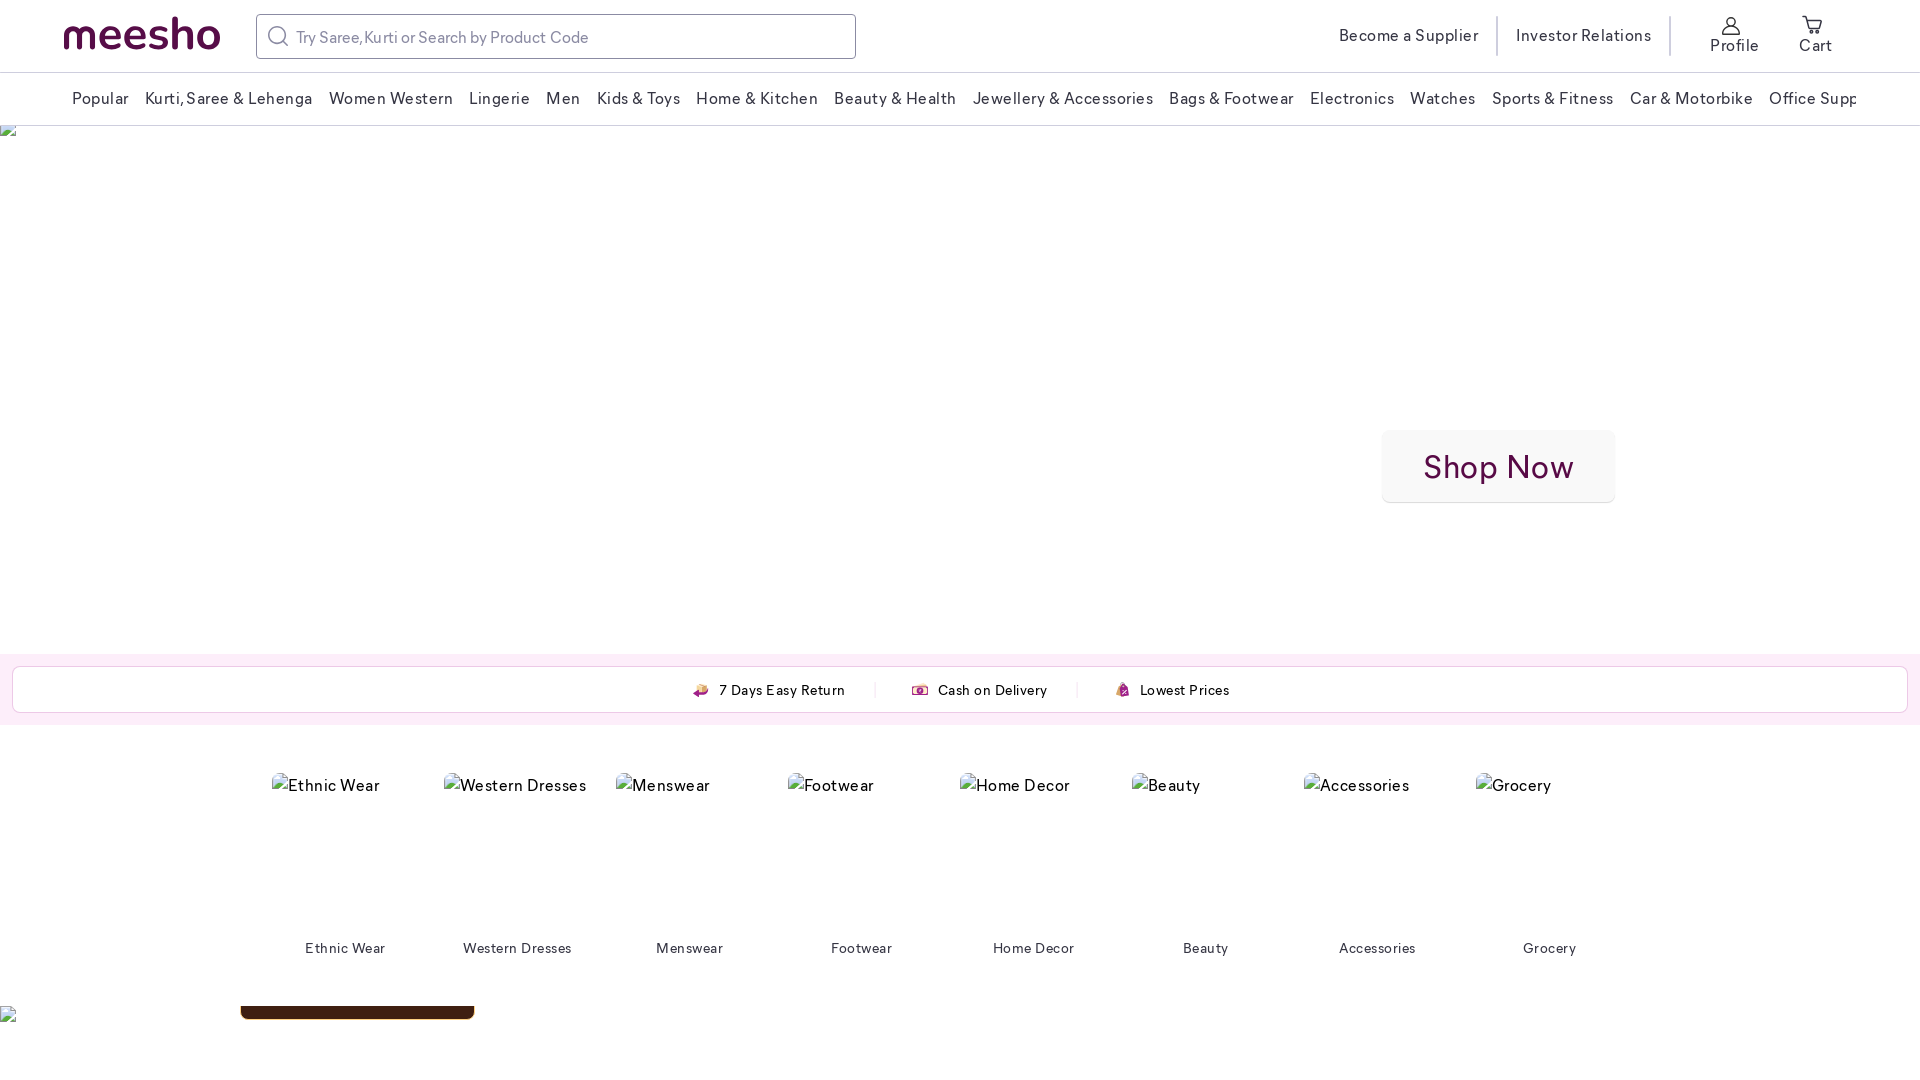

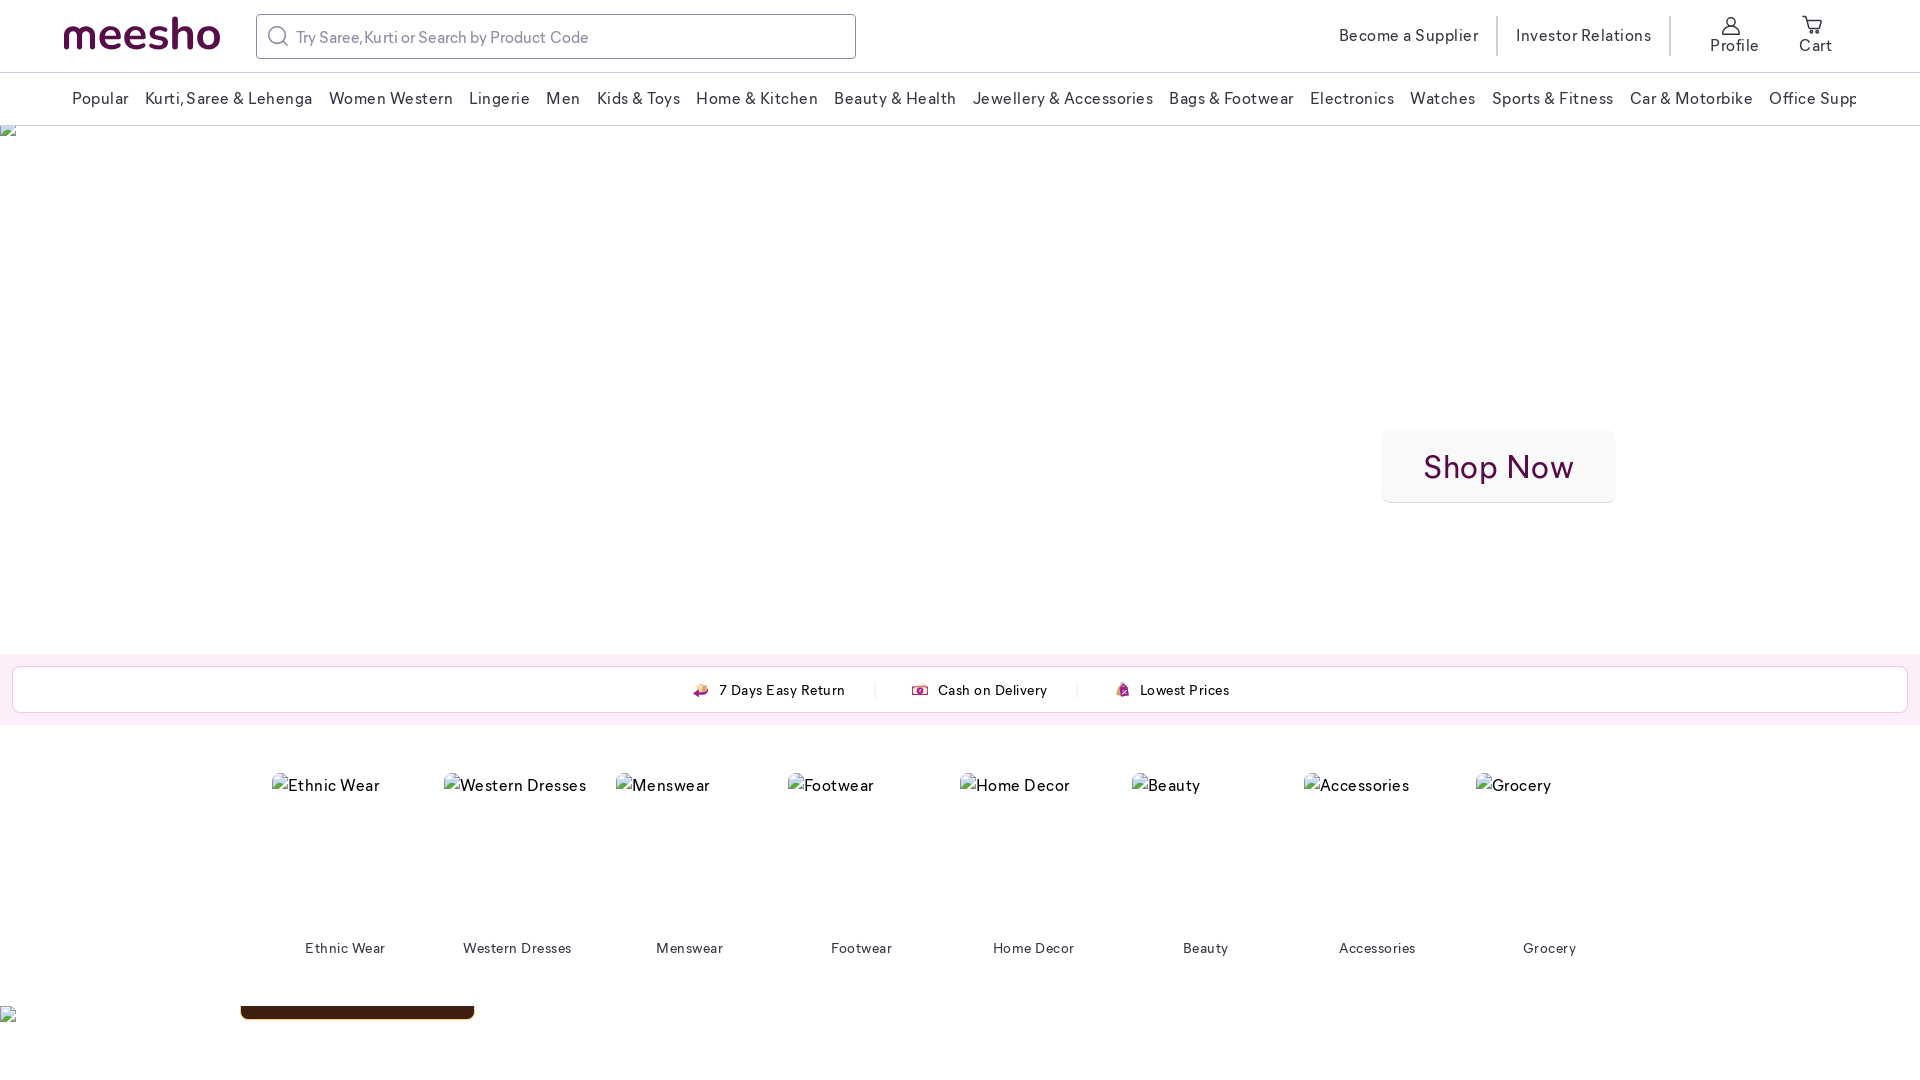